Tests quaternion rotation functionality by clicking Apply Rotation buttons multiple times and then clicking the Animation option

Starting URL: https://quaternions.online/

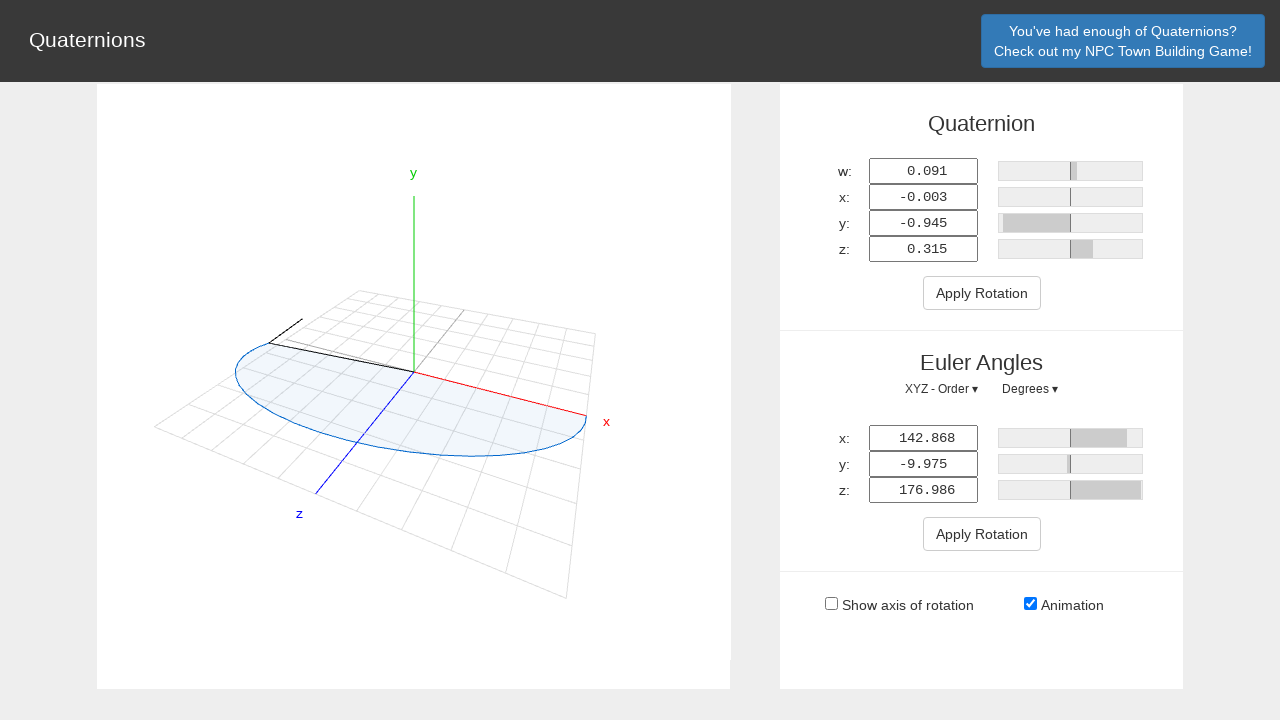

Navigated to https://quaternions.online/
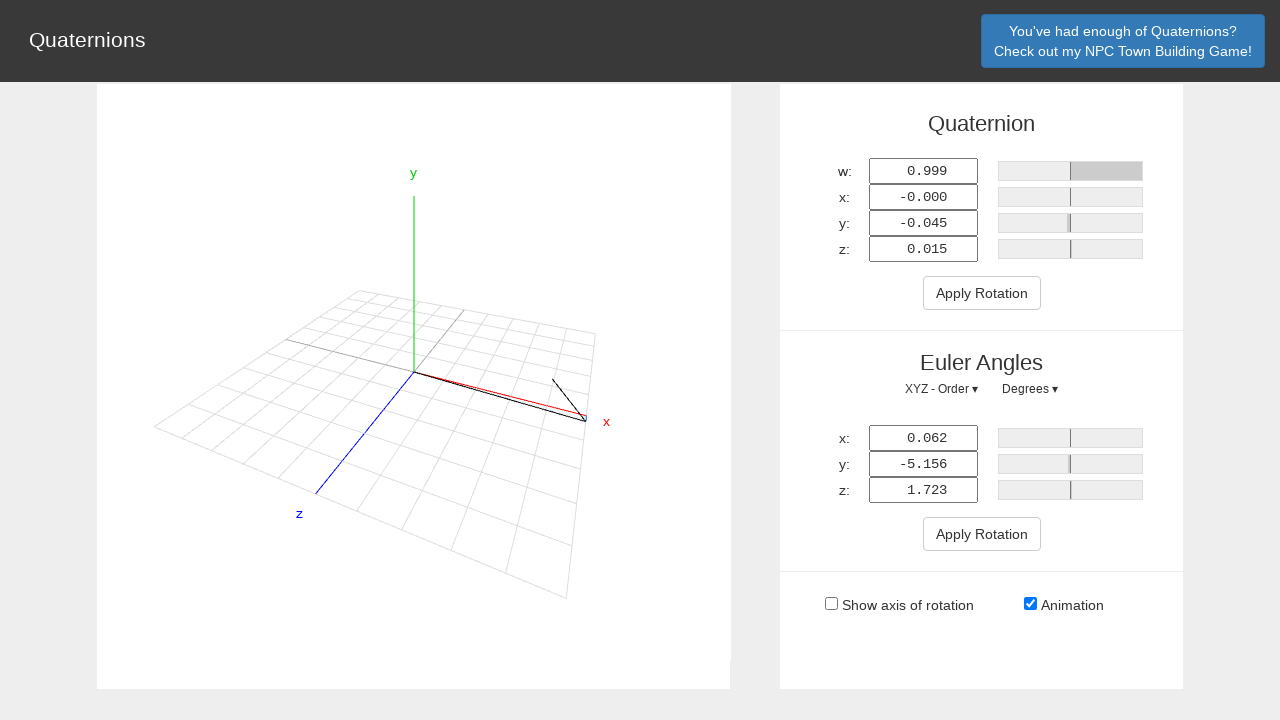

Clicked first Apply Rotation button at (982, 293) on internal:role=button[name="Apply Rotation"i] >> nth=0
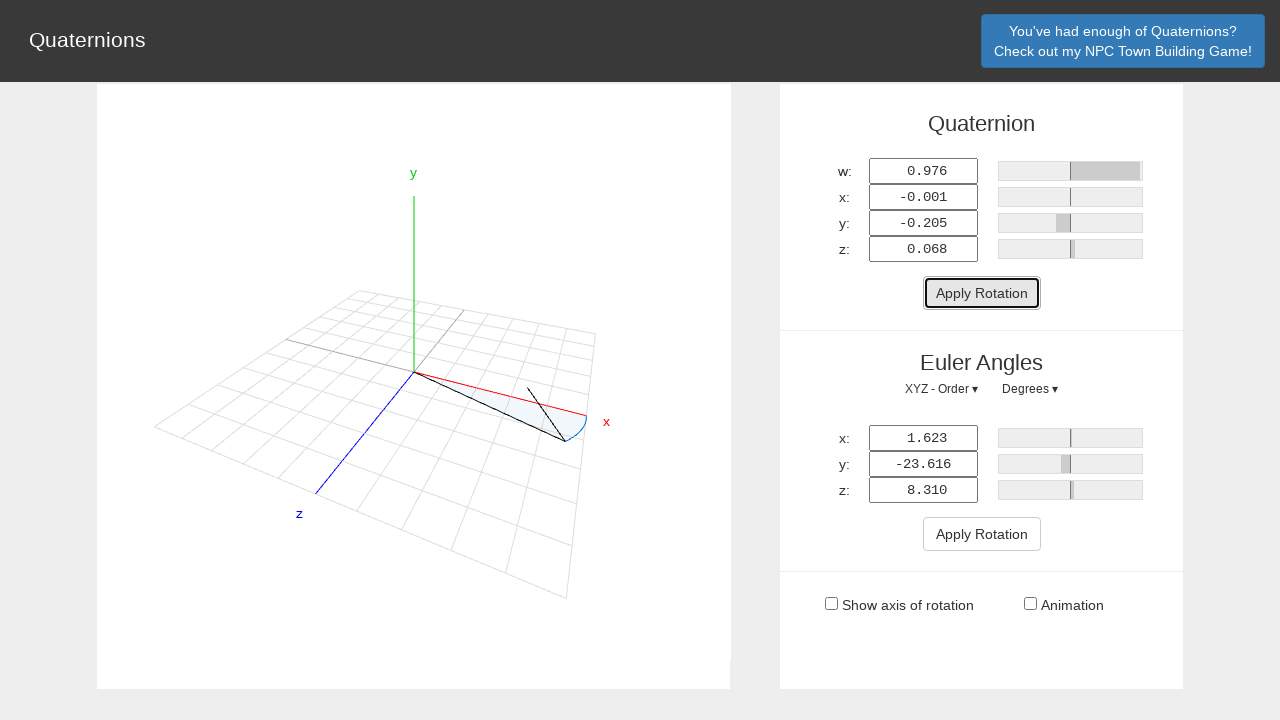

Clicked second Apply Rotation button at (982, 534) on internal:role=button[name="Apply Rotation"i] >> nth=1
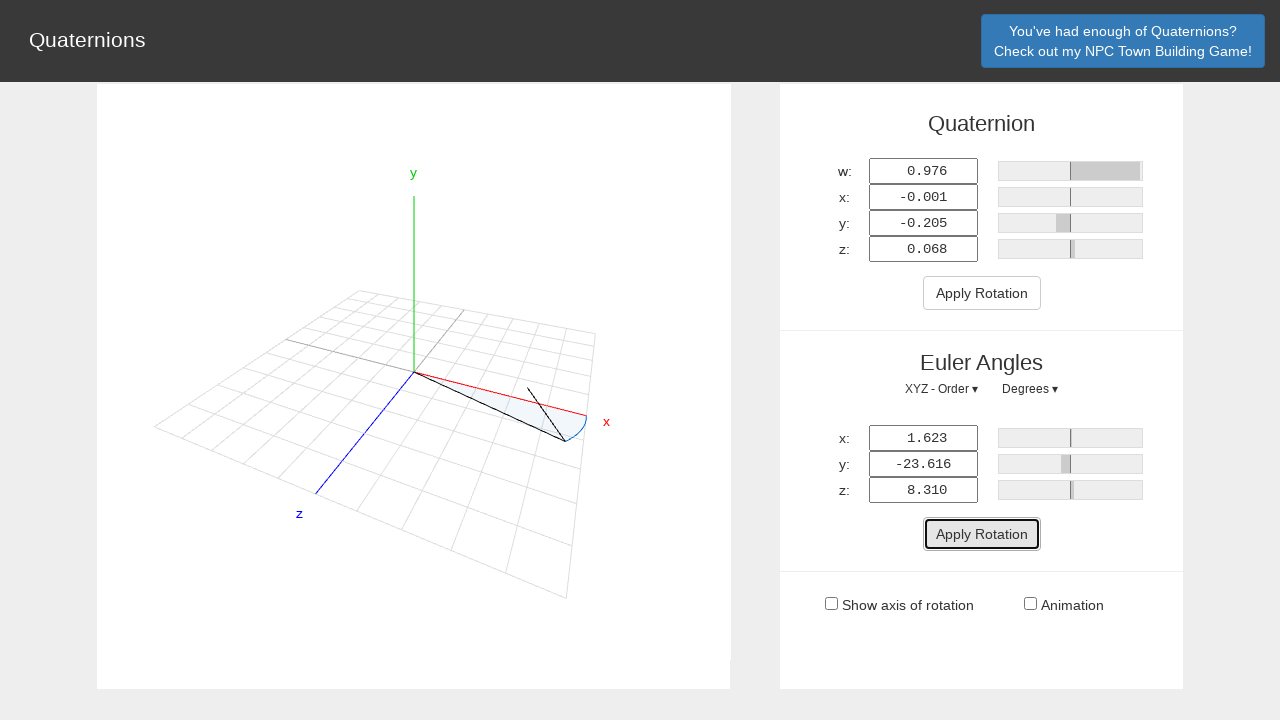

Clicked first Apply Rotation button again at (982, 293) on internal:role=button[name="Apply Rotation"i] >> nth=0
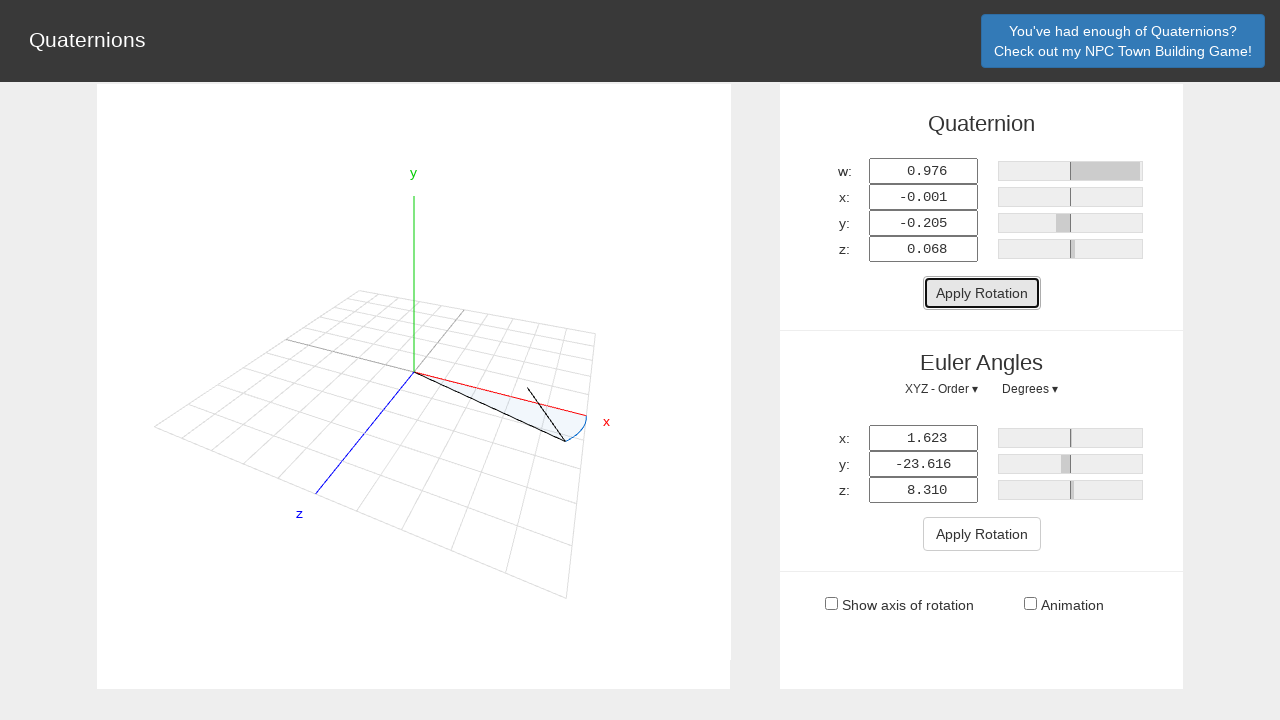

Clicked Animation option at (1073, 605) on internal:text="Animation"i
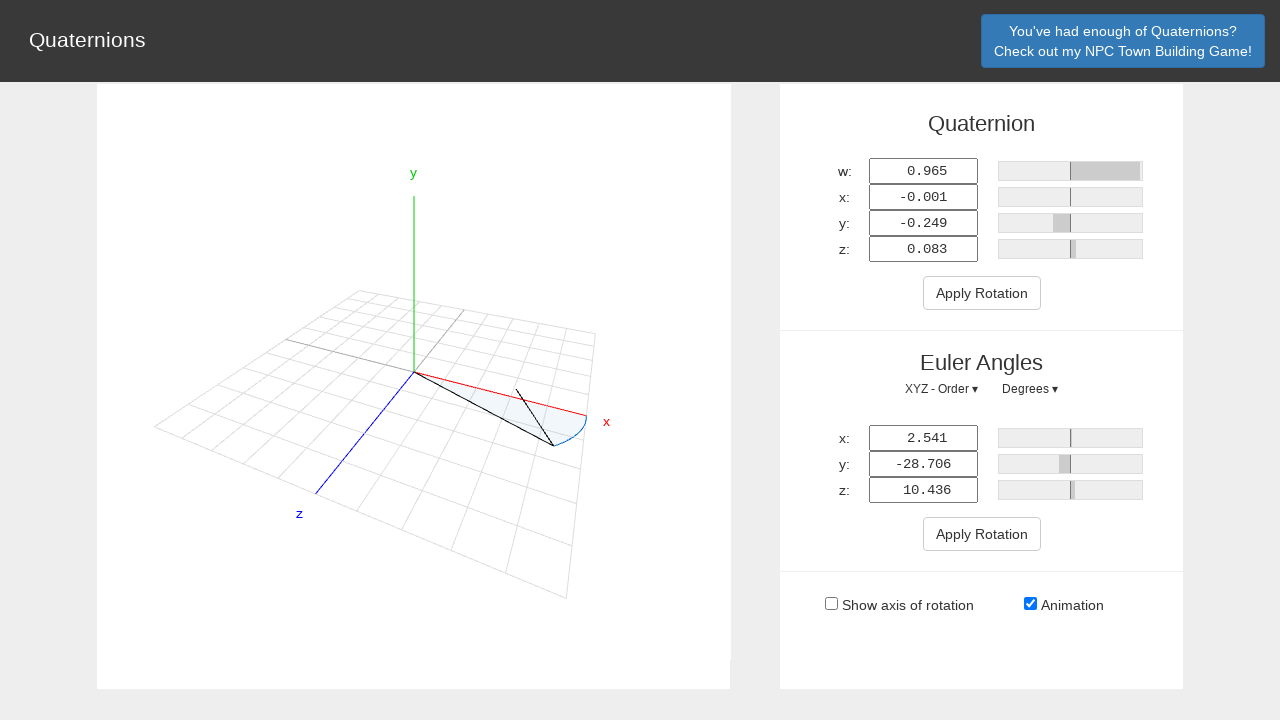

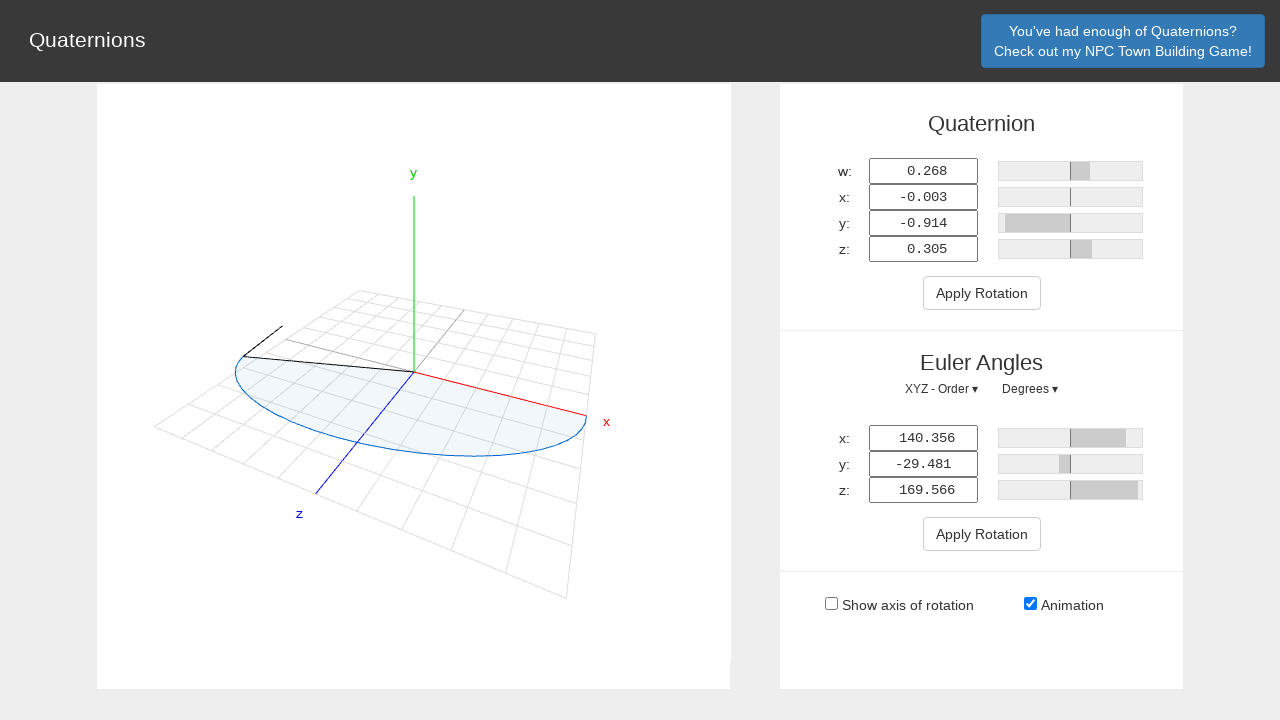